Submits the feedback form without entering any data, clicks Yes on confirmation, and verifies the generic thank you message is displayed.

Starting URL: https://acctabootcamp.github.io/site/tasks/provide_feedback

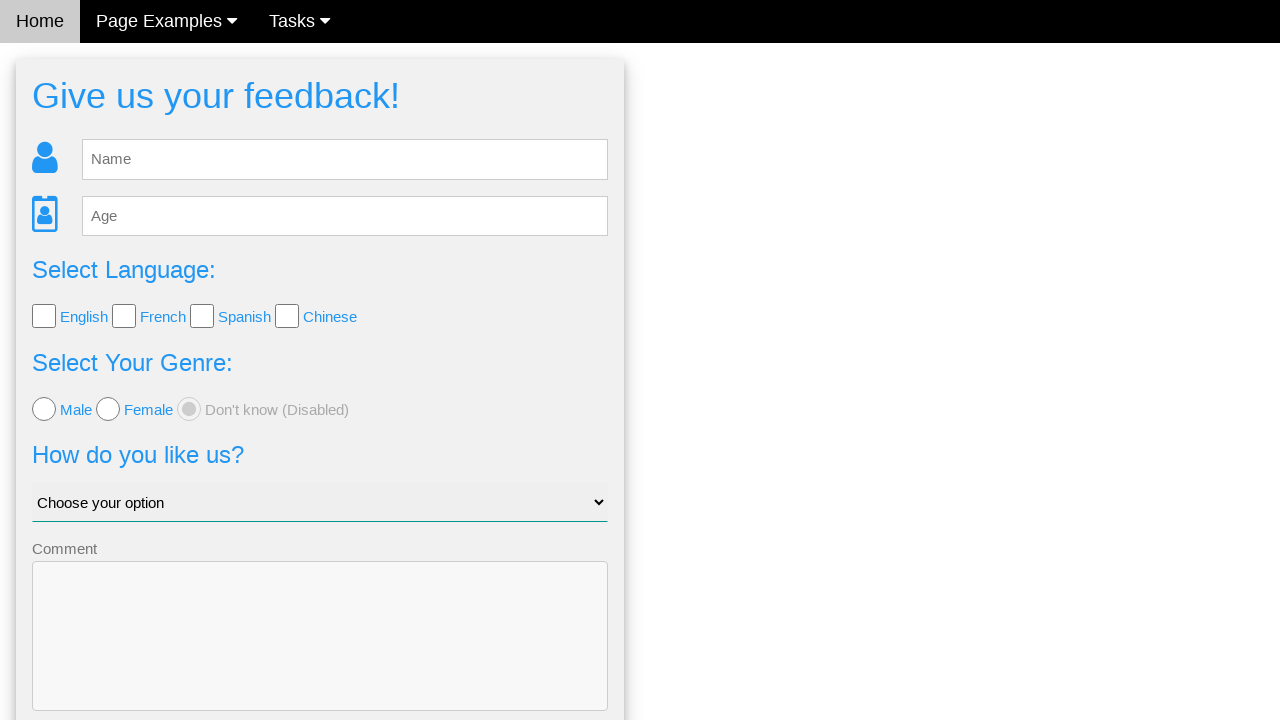

Feedback form loaded
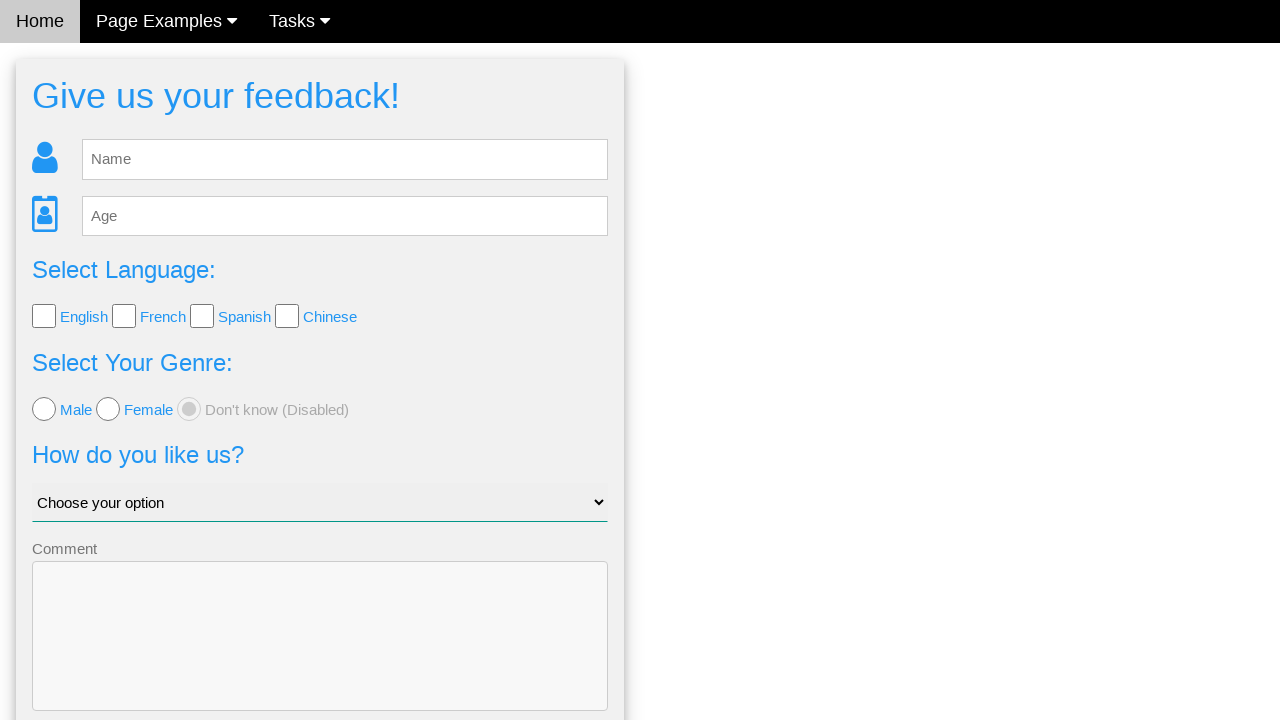

Clicked submit button without entering any feedback data at (320, 656) on button[type='submit'], input[type='submit']
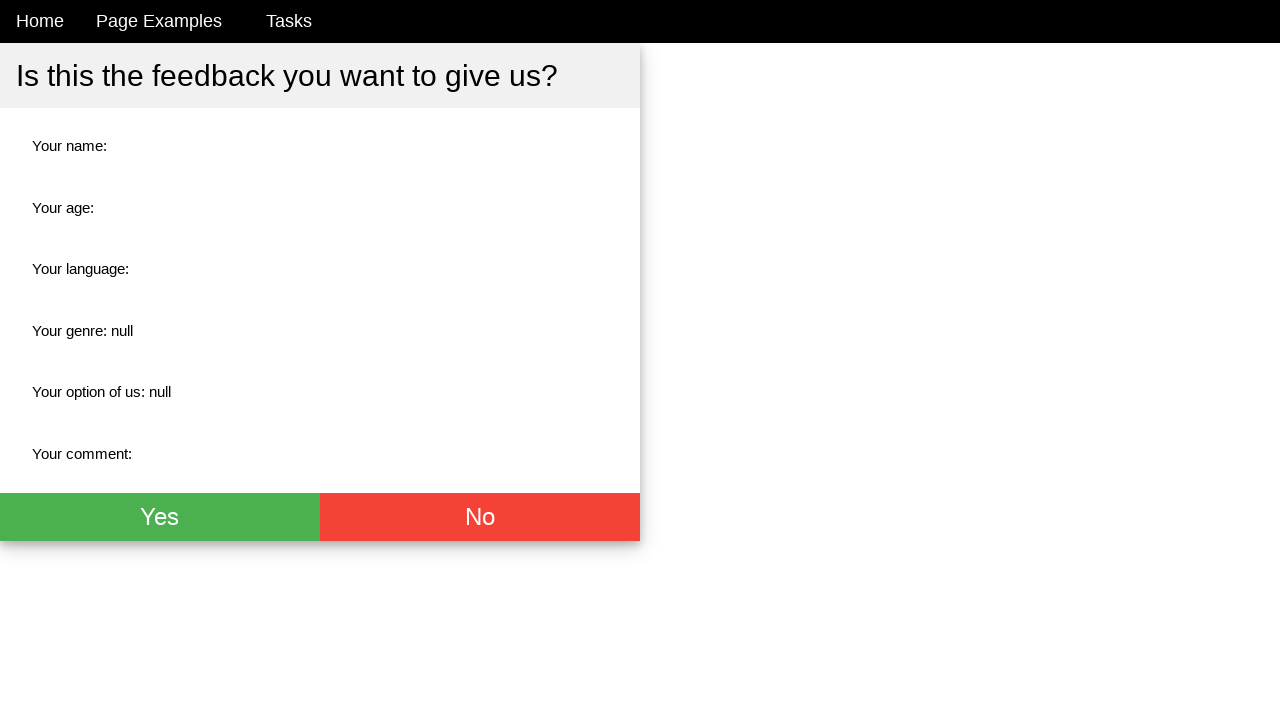

Confirmation dialog appeared
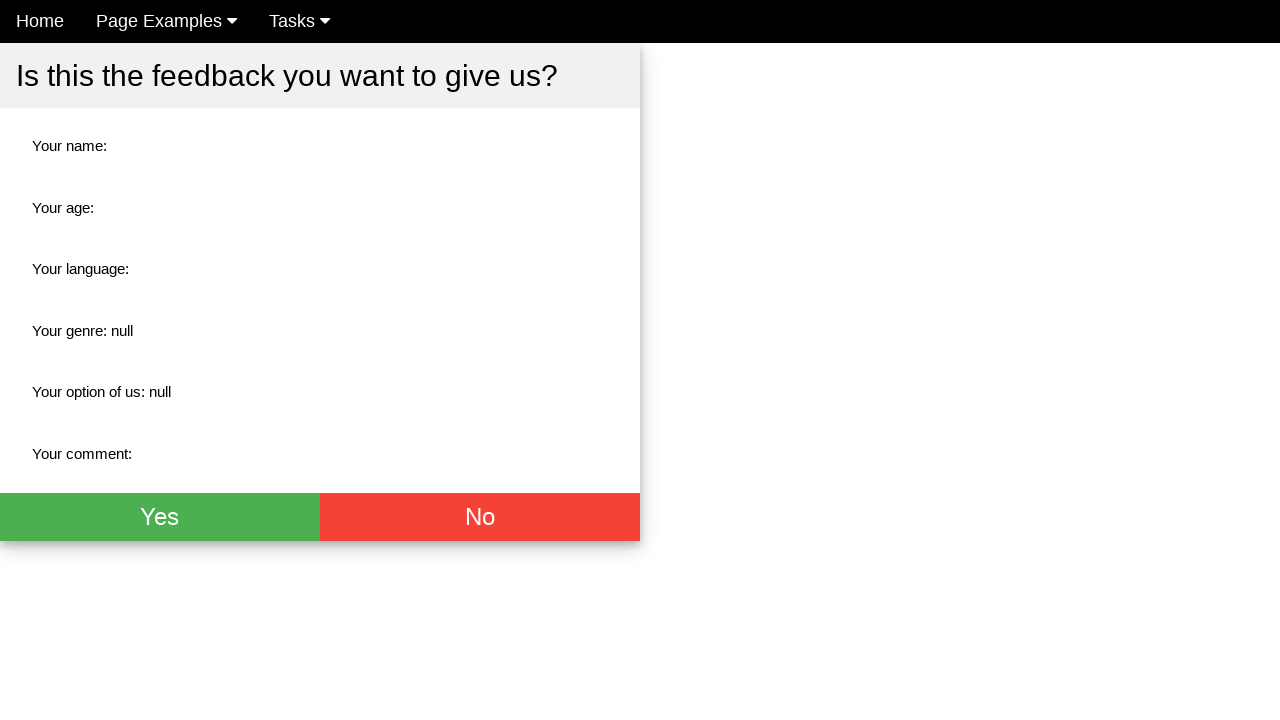

Clicked Yes button on confirmation dialog at (160, 517) on text=Yes
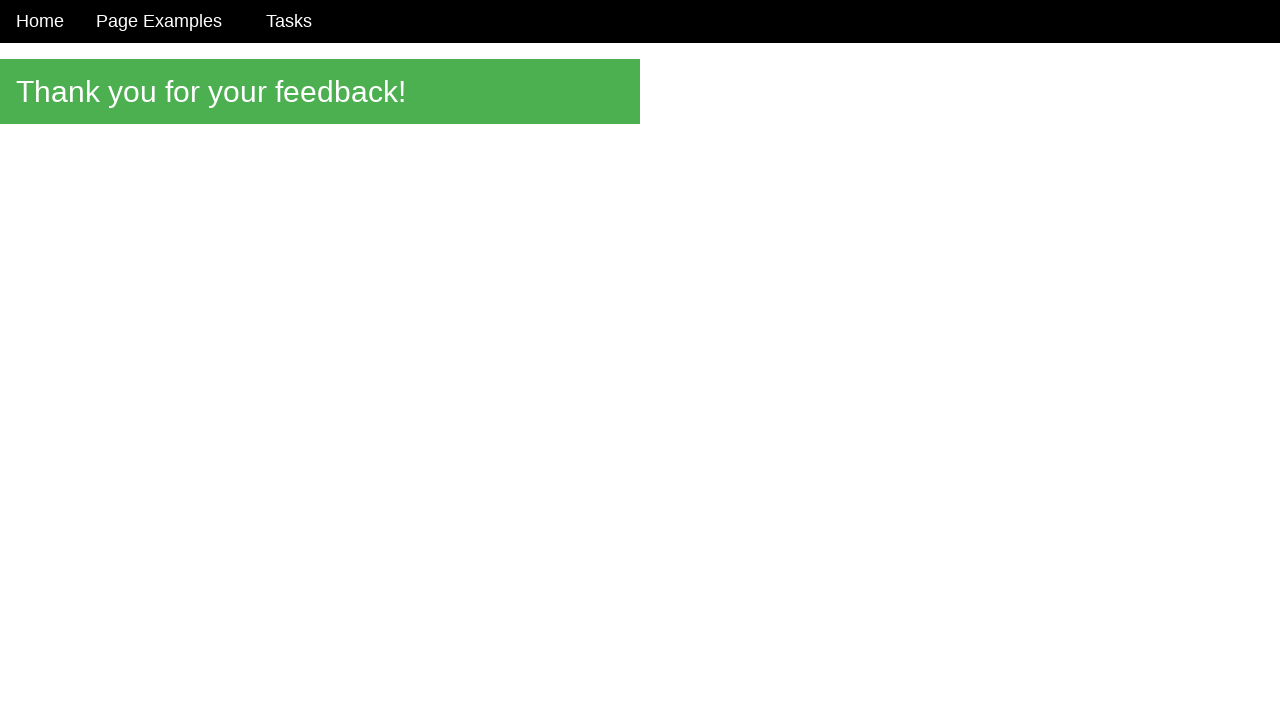

Generic thank you message displayed after submission
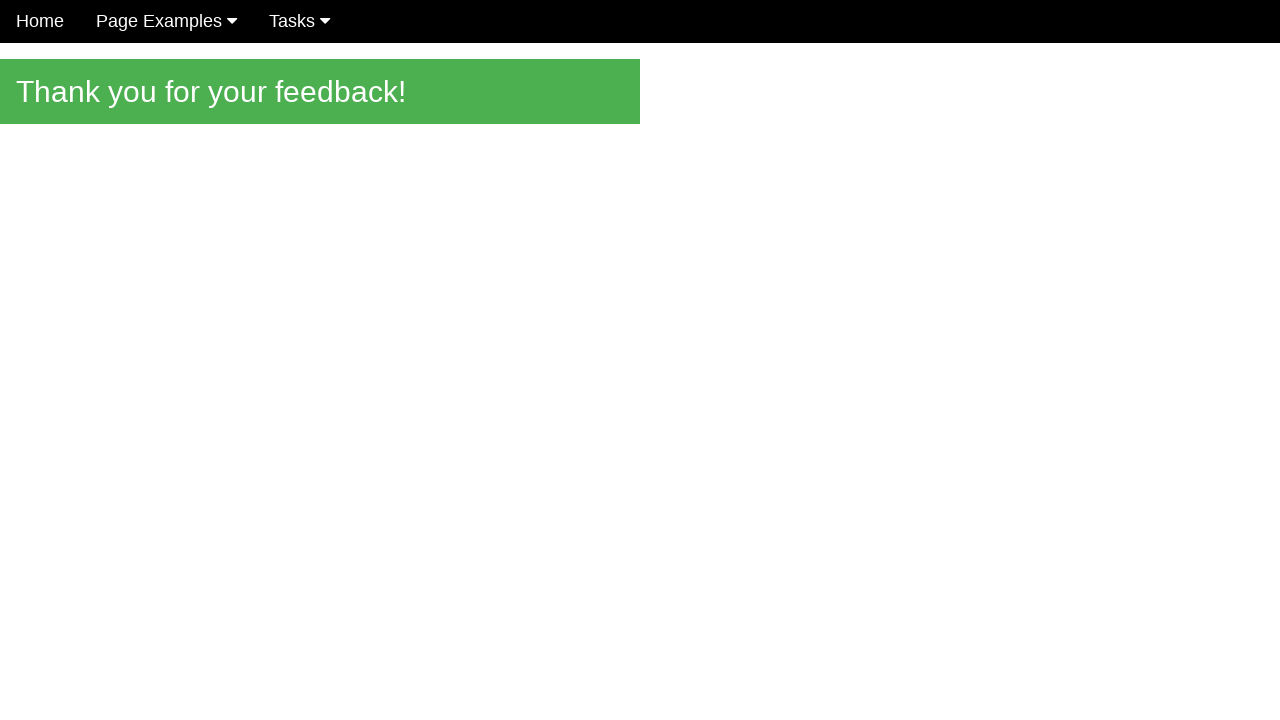

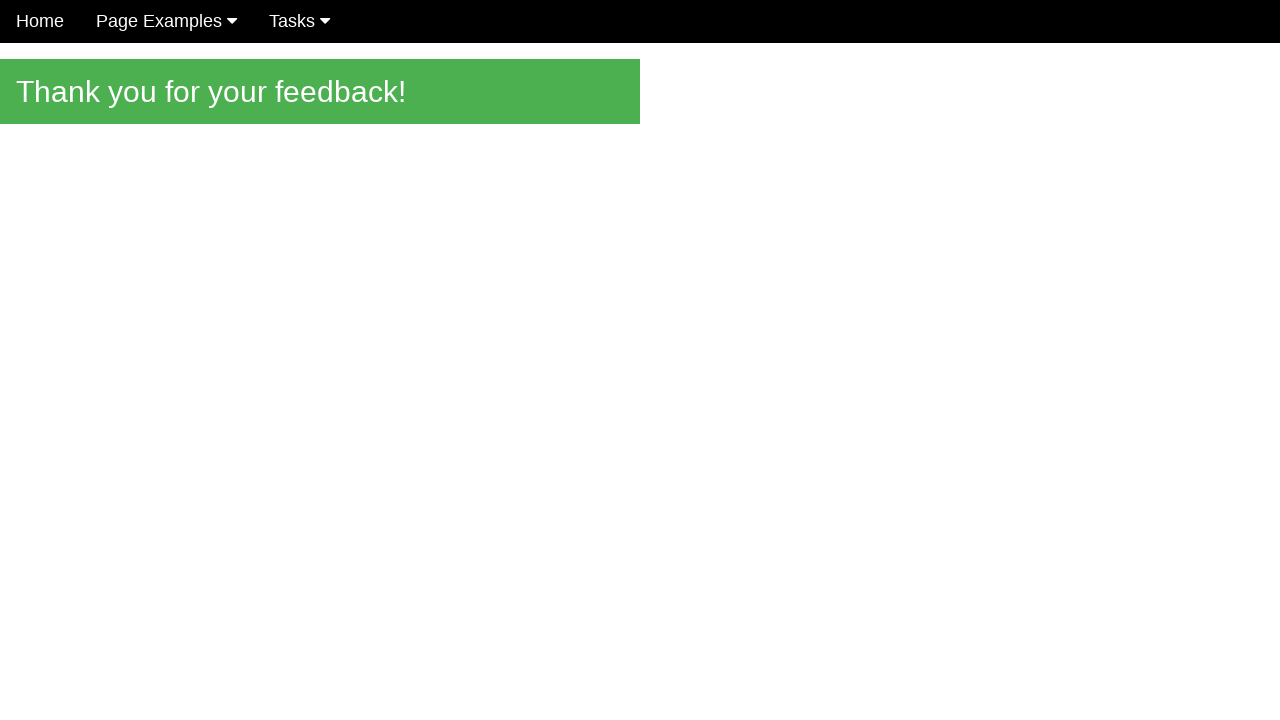